Tests the spinner widget by clicking increment button and various control buttons

Starting URL: https://jqueryui.com/

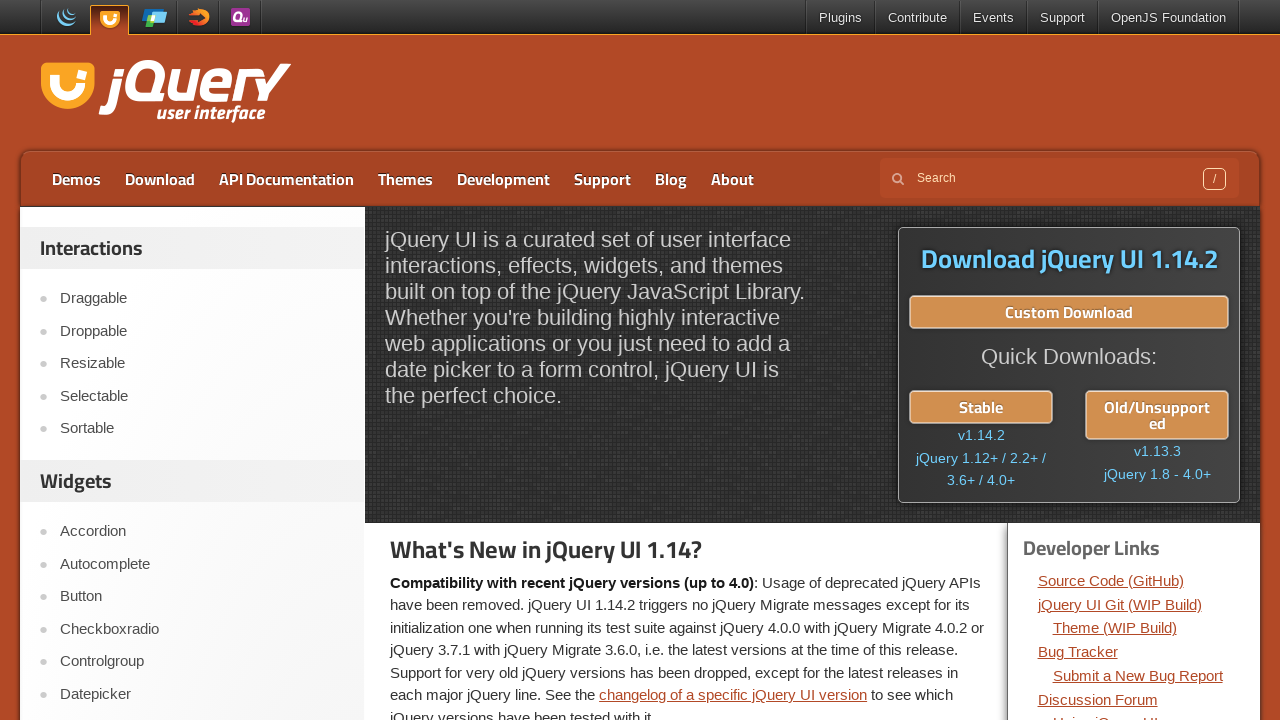

Clicked on Spinner link from jQuery UI homepage at (202, 360) on text=Spinner
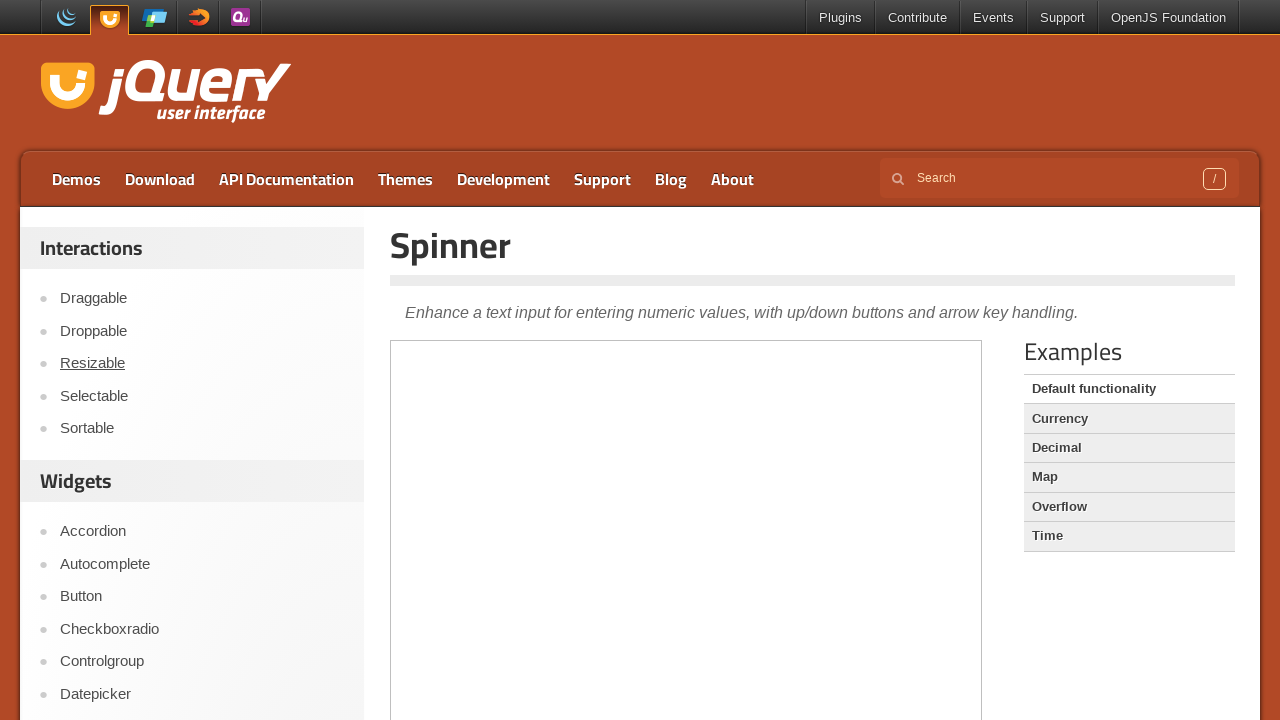

Located demo iframe for spinner widget
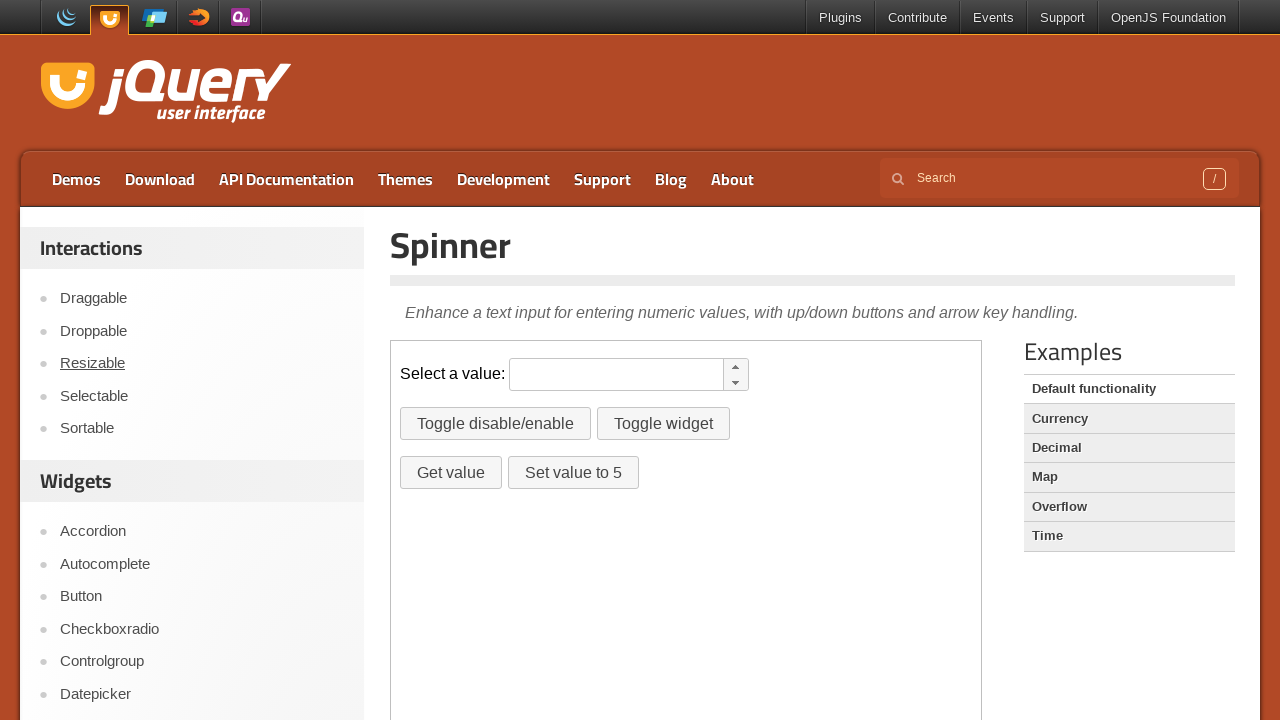

Clicked spinner increment button at (736, 367) on .demo-frame >> internal:control=enter-frame >> a[tabindex='-1'] .ui-icon-triangl
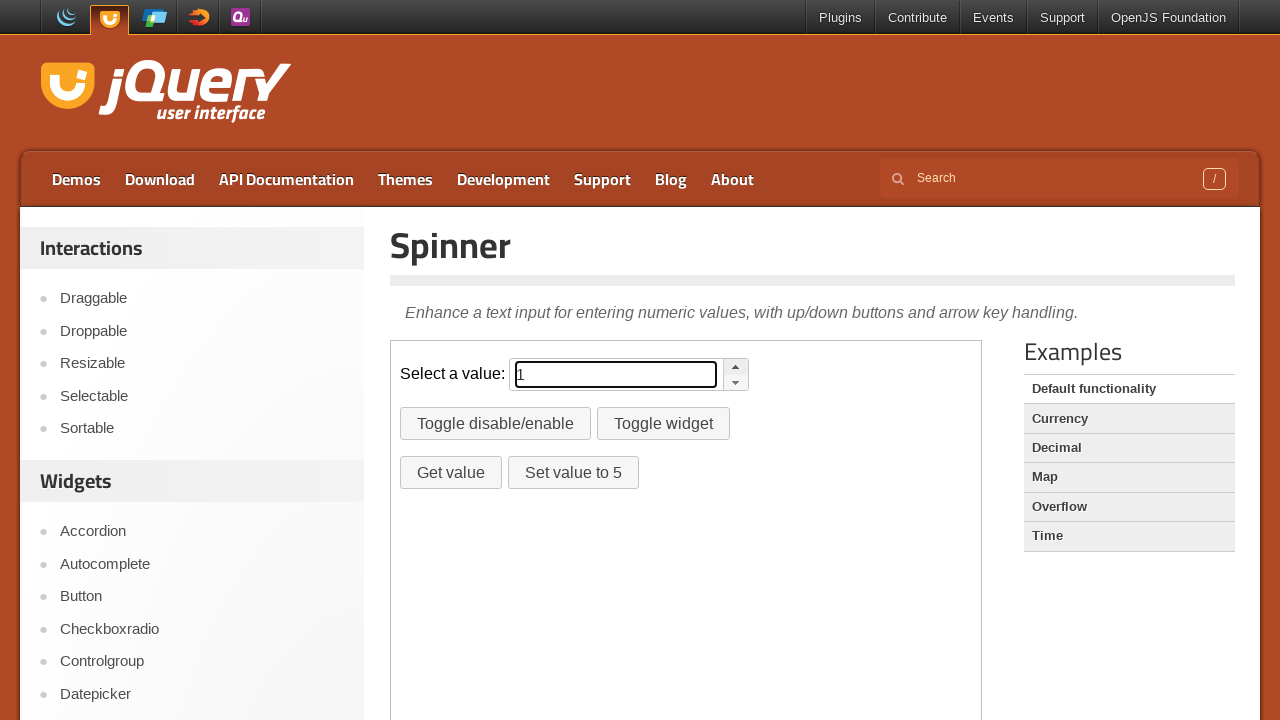

Clicked disable control button at (496, 424) on .demo-frame >> internal:control=enter-frame >> #disable
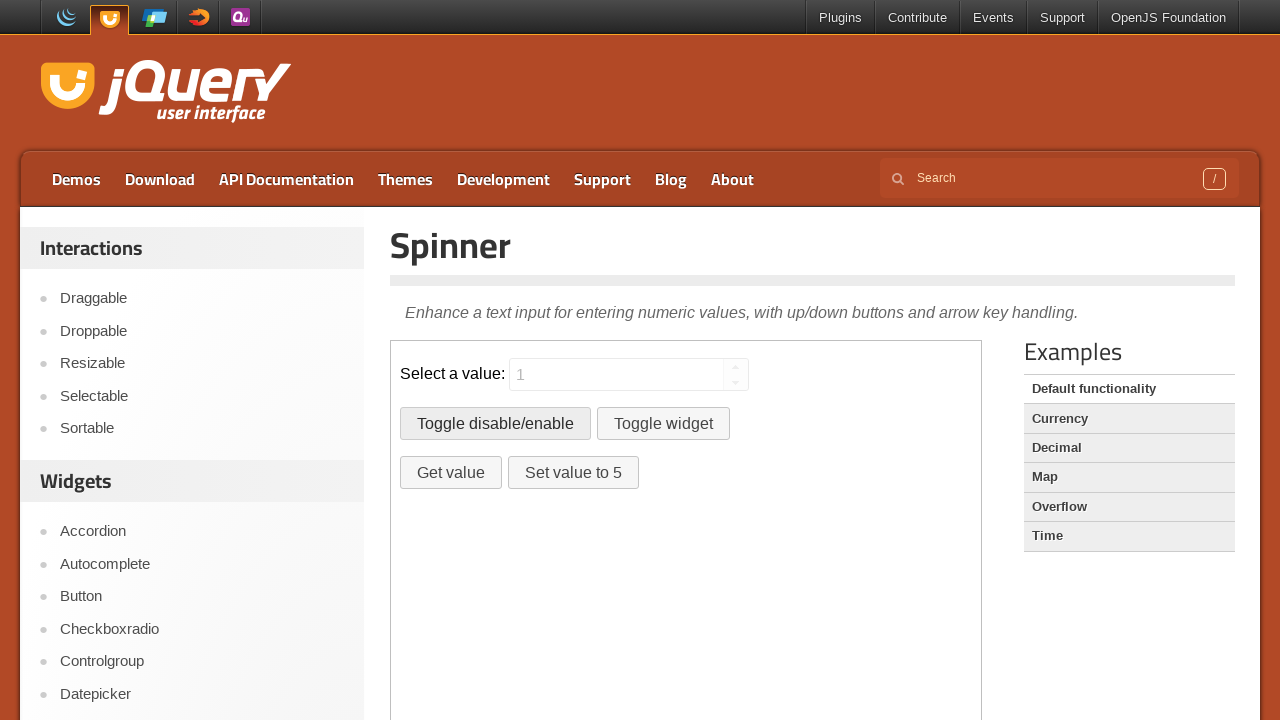

Clicked destroy control button at (663, 424) on .demo-frame >> internal:control=enter-frame >> #destroy
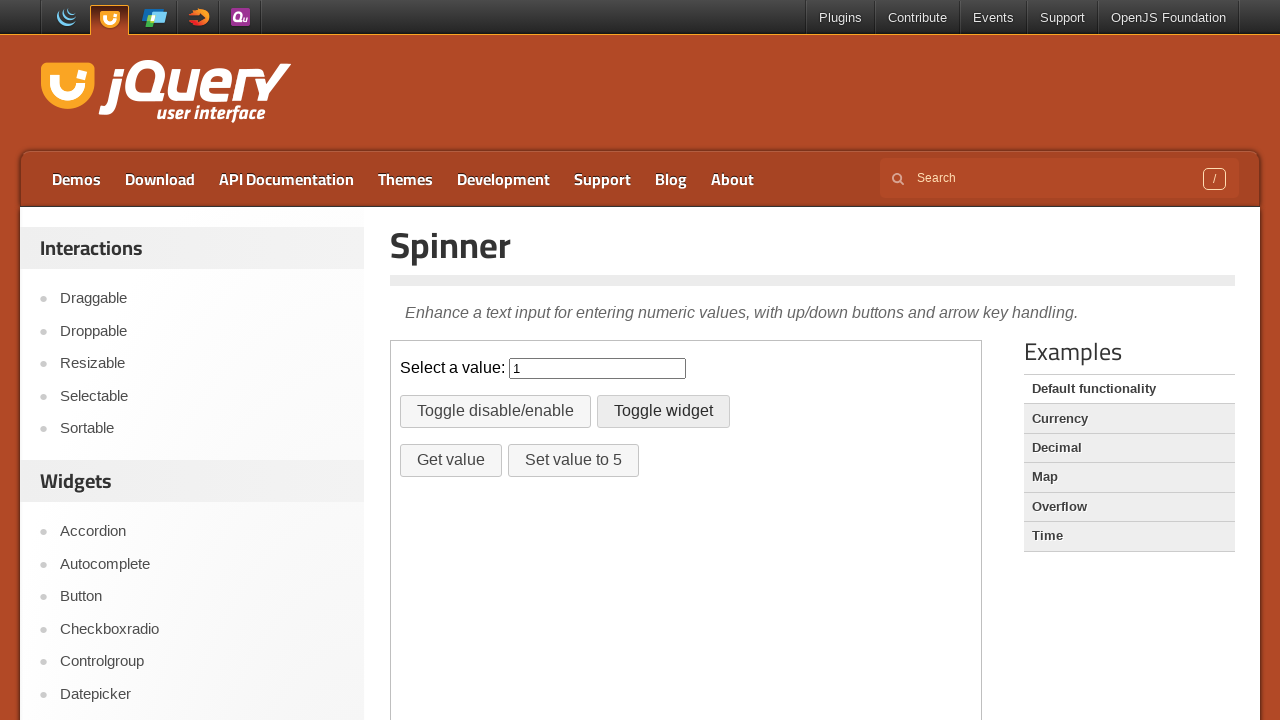

Clicked setvalue control button at (573, 460) on .demo-frame >> internal:control=enter-frame >> #setvalue
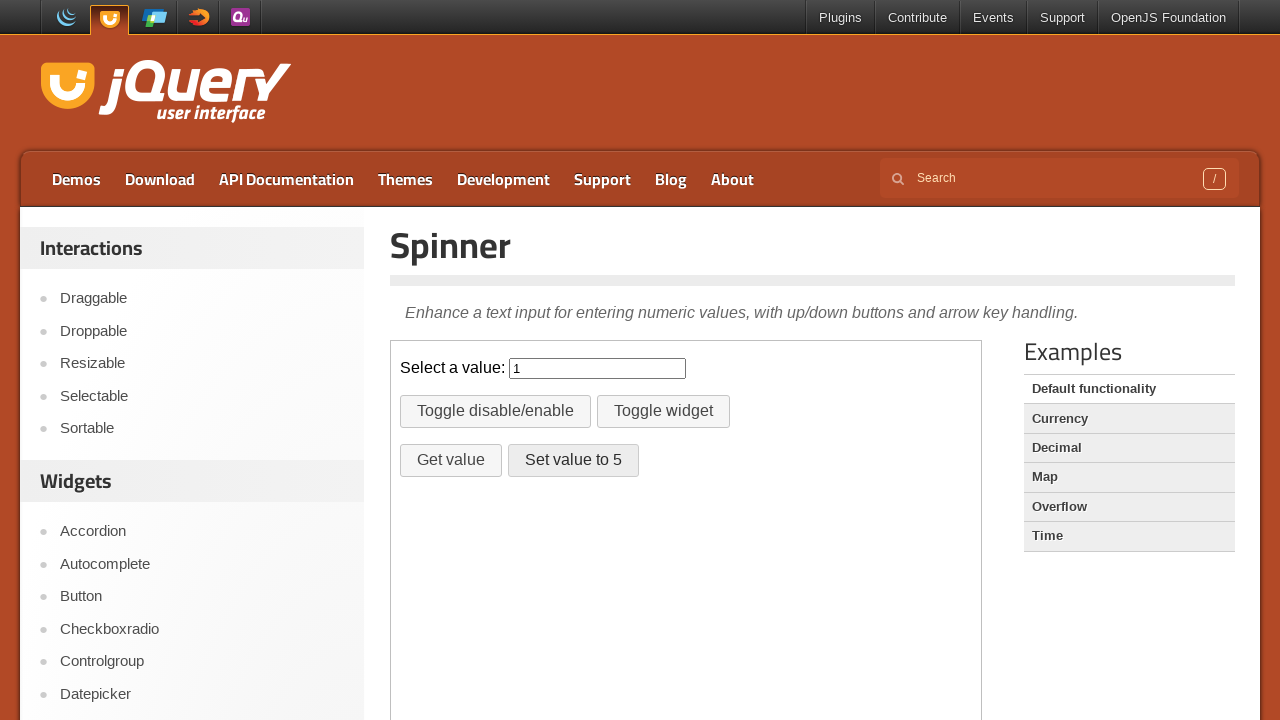

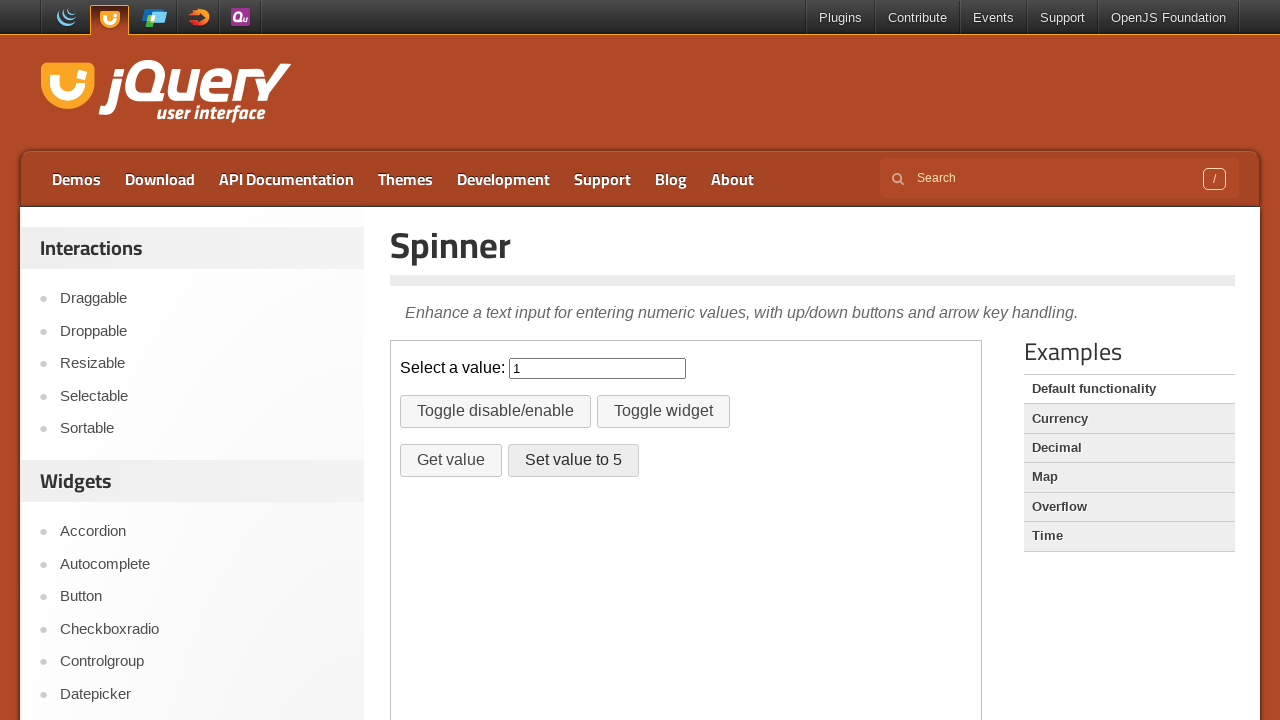